Tests the autocomplete suggestion functionality by typing "Uni" and selecting United Arab Emirates from the dropdown suggestions

Starting URL: https://rahulshettyacademy.com/AutomationPractice/

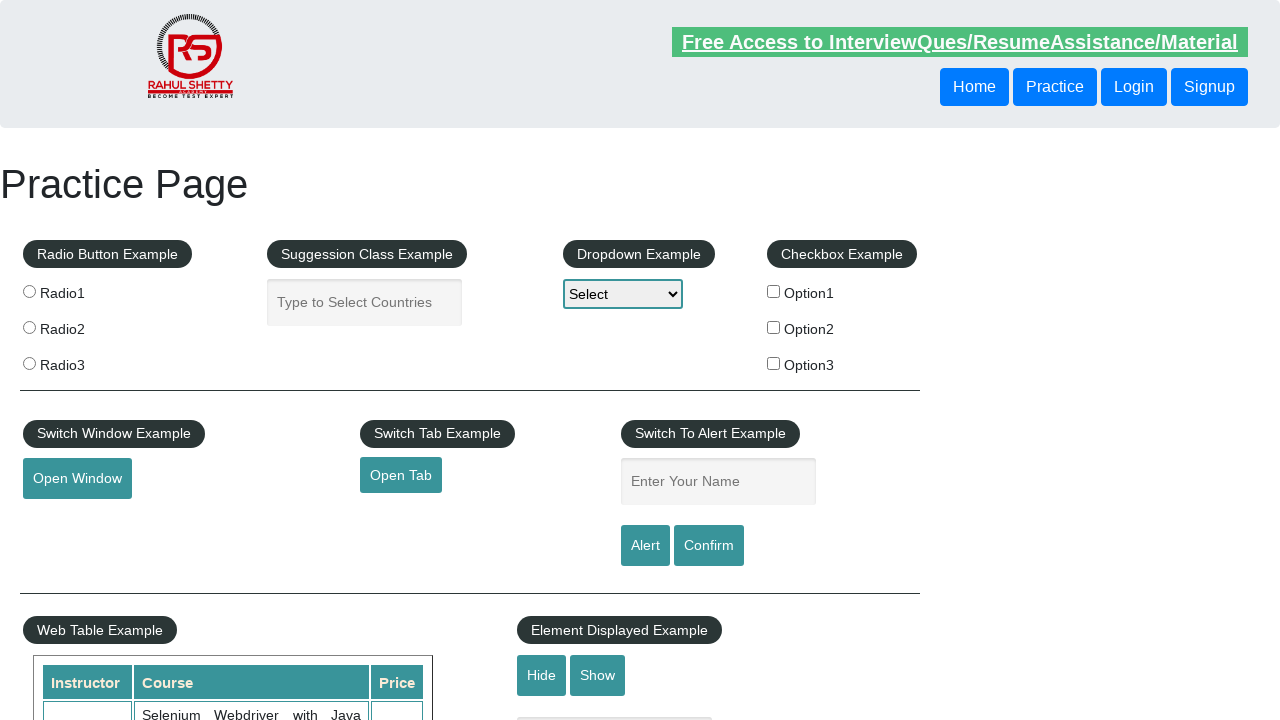

Cleared the autocomplete input field on #autocomplete
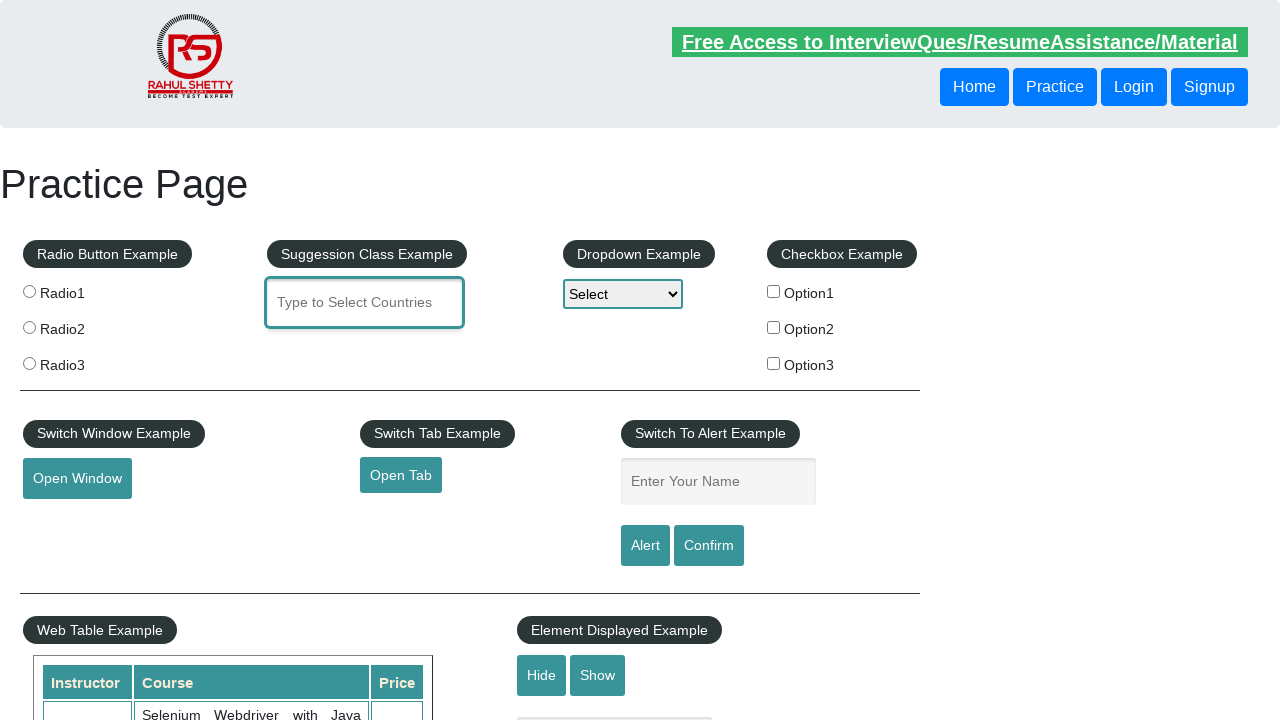

Typed 'Uni' into the autocomplete input field on #autocomplete
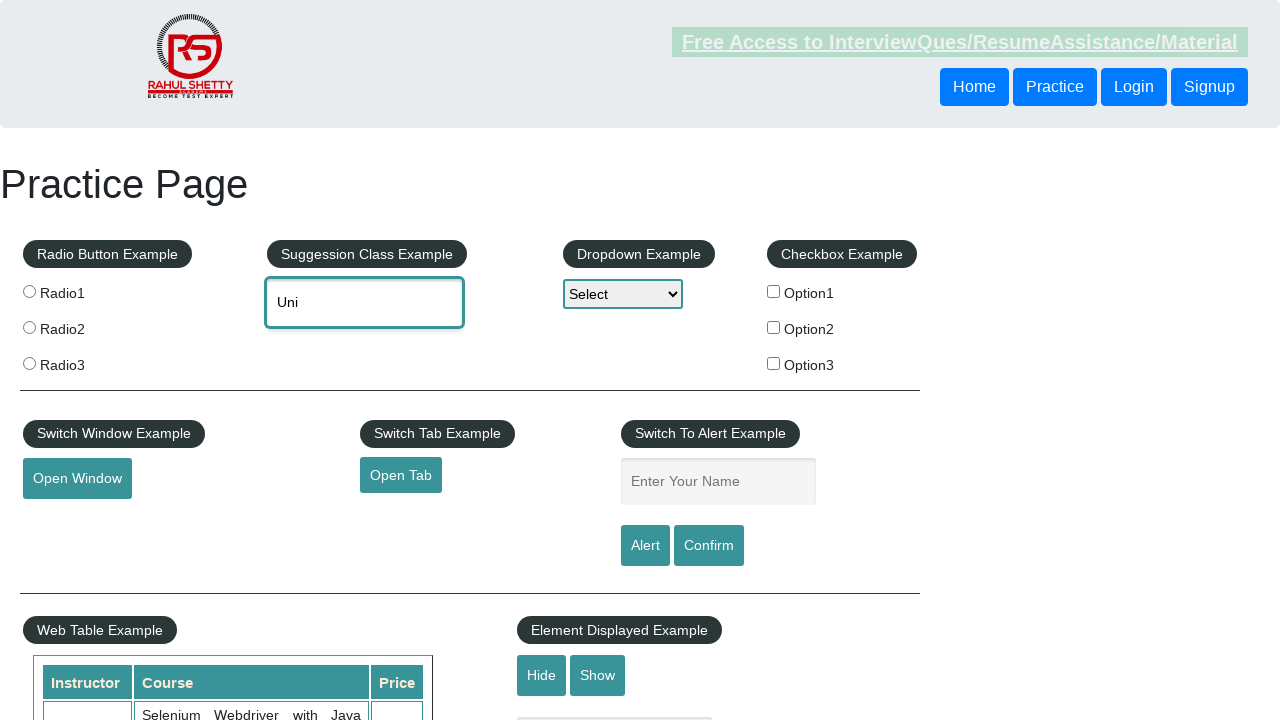

Autocomplete suggestions dropdown appeared
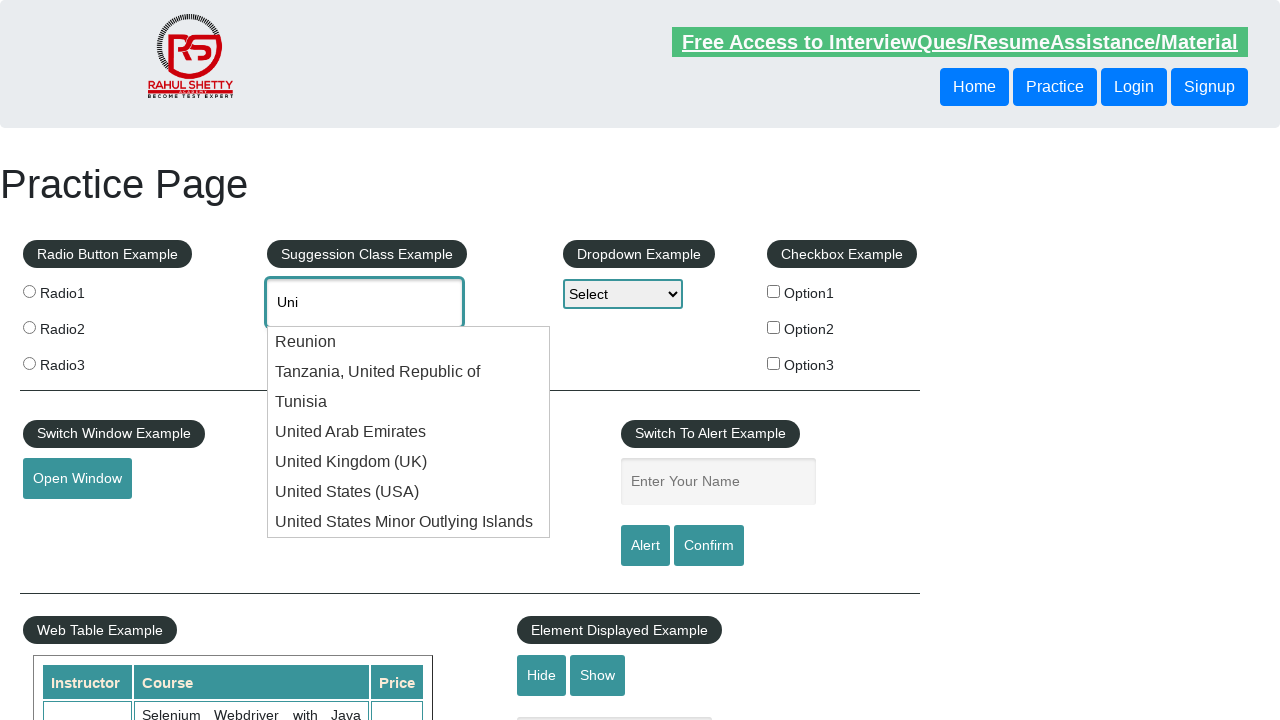

Retrieved all autocomplete suggestion elements
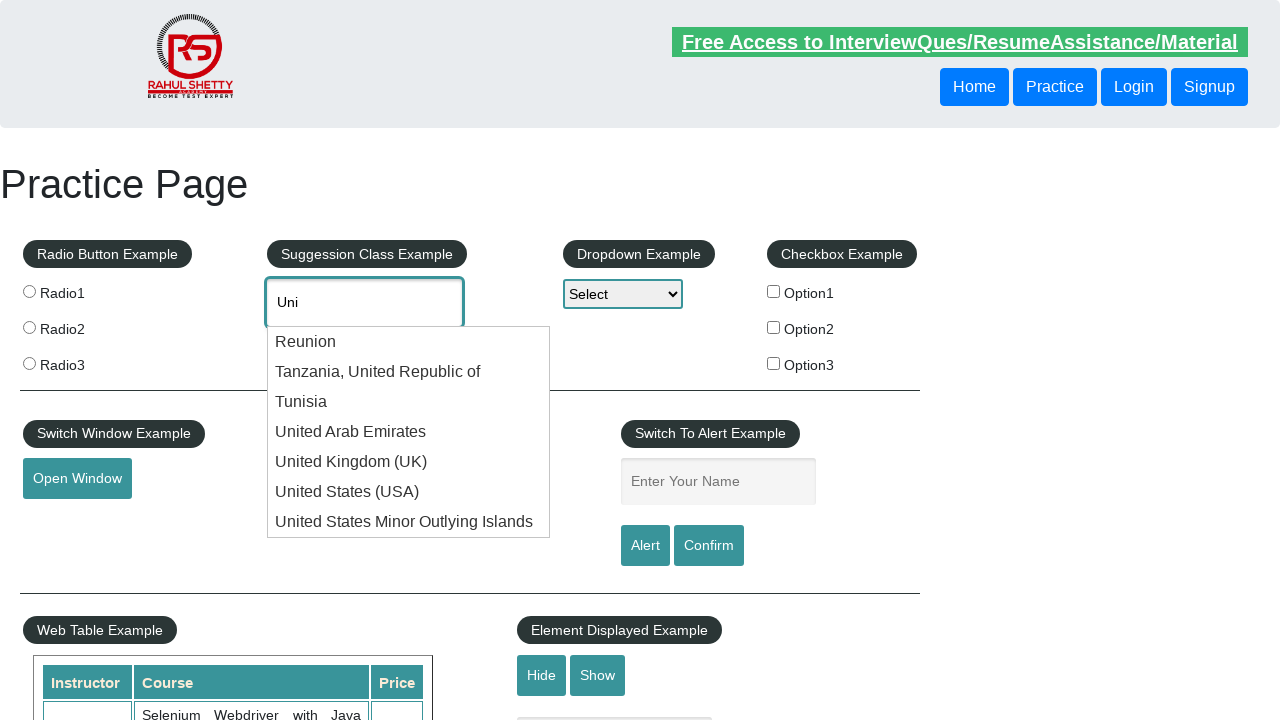

Selected 'United Arab Emirates' from the dropdown suggestions at (409, 432) on xpath=//li[@class='ui-menu-item']/div >> nth=3
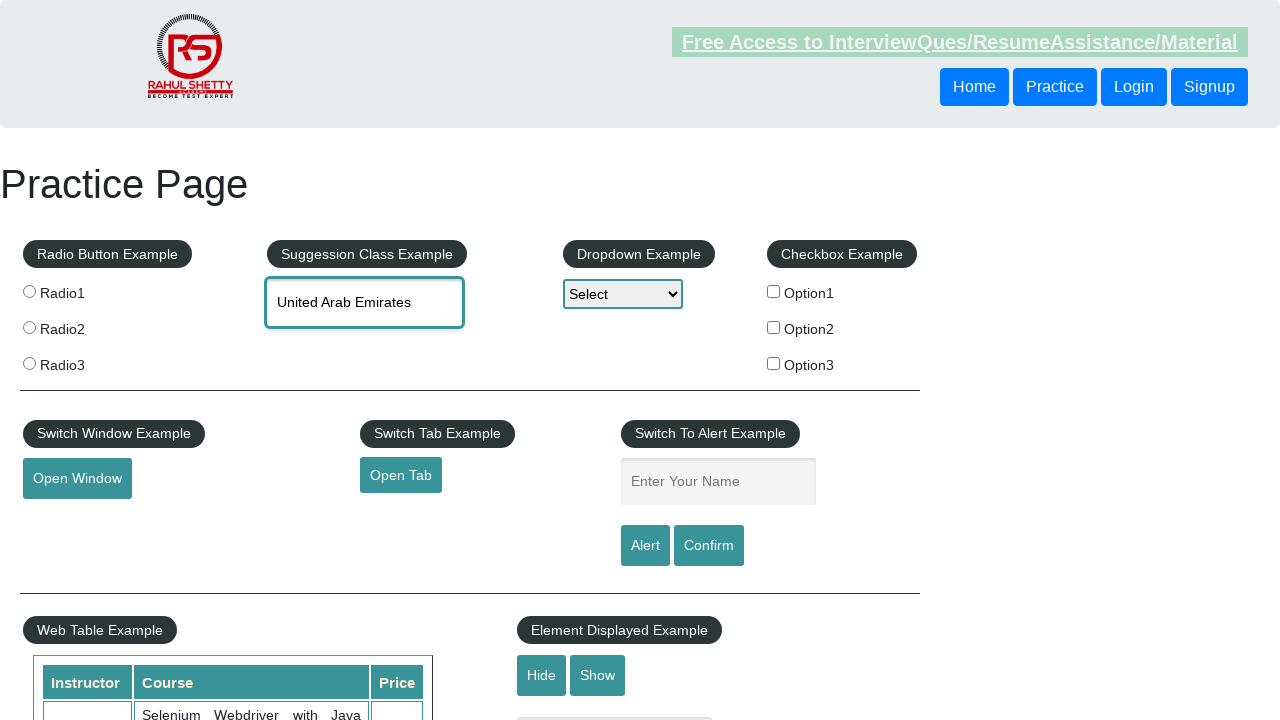

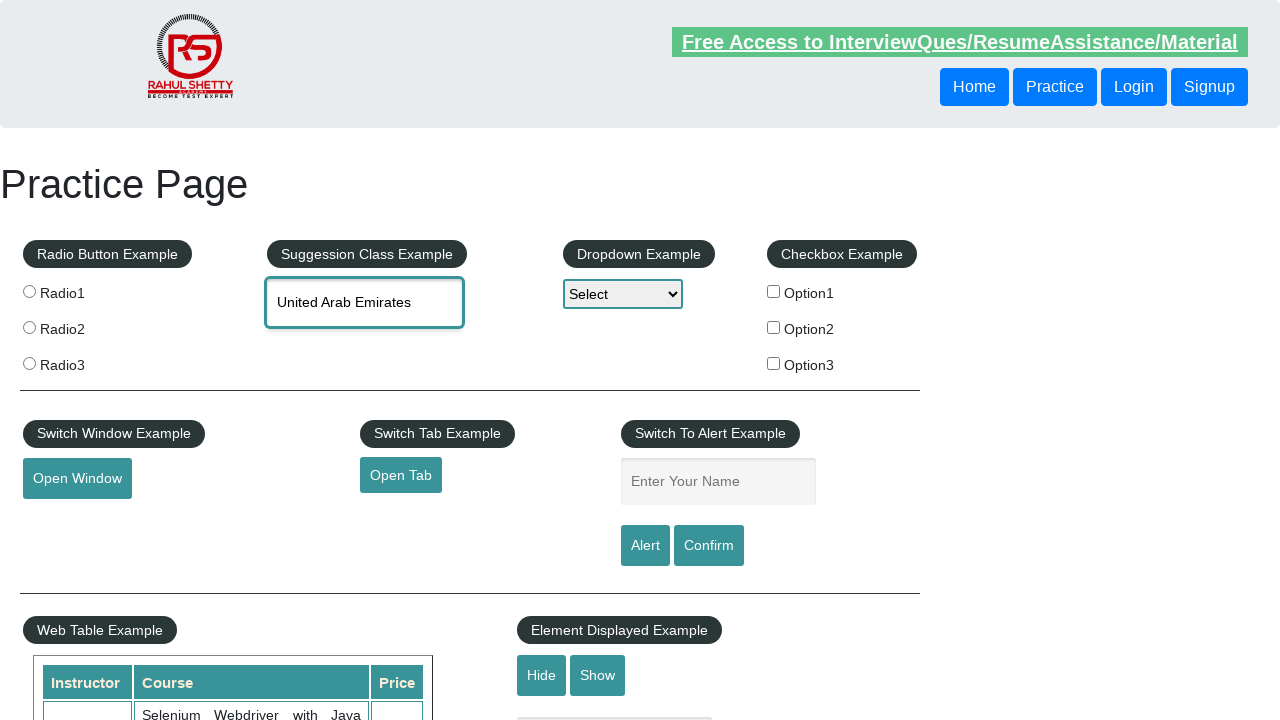